Selects a radio button option (male) from the gender selection

Starting URL: https://artoftesting.com/samplesiteforselenium

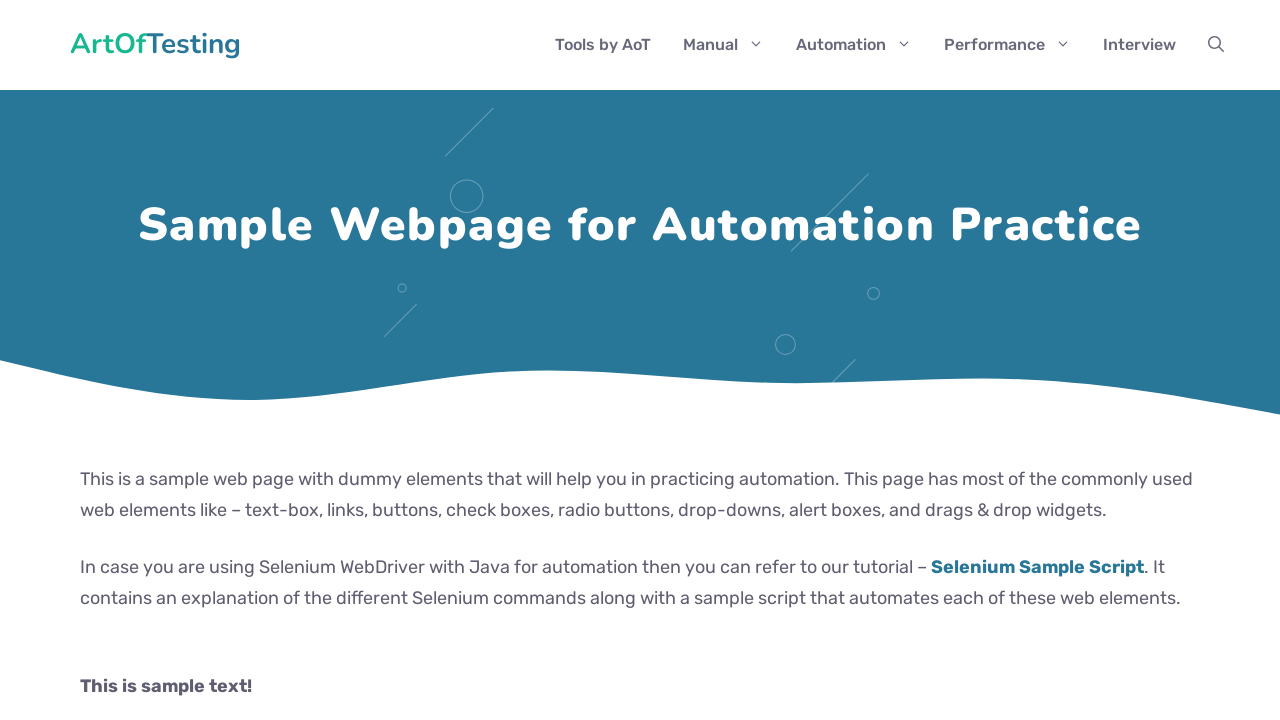

Selected male radio button from gender selection at (86, 360) on input#male
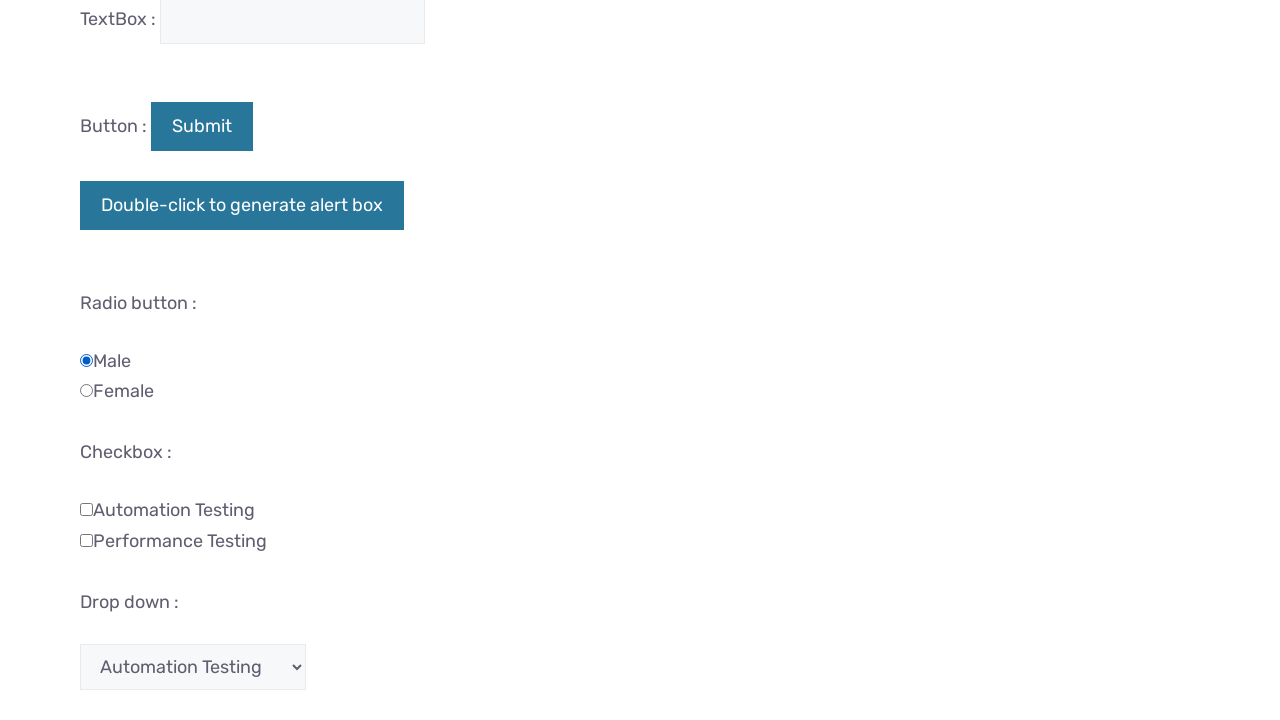

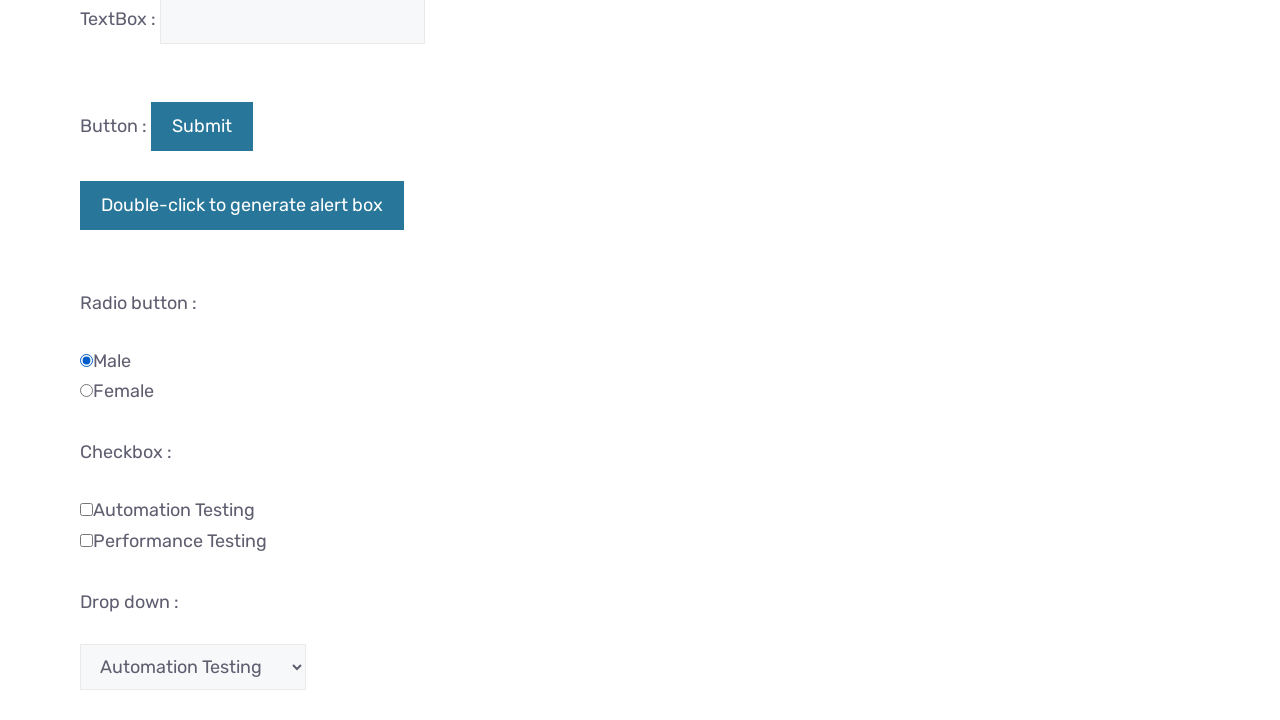